Tests contact form validation by first submitting an empty form to trigger error messages, then filling in required fields (forename, email, message) and submitting successfully.

Starting URL: https://jupiter.cloud.planittesting.com/

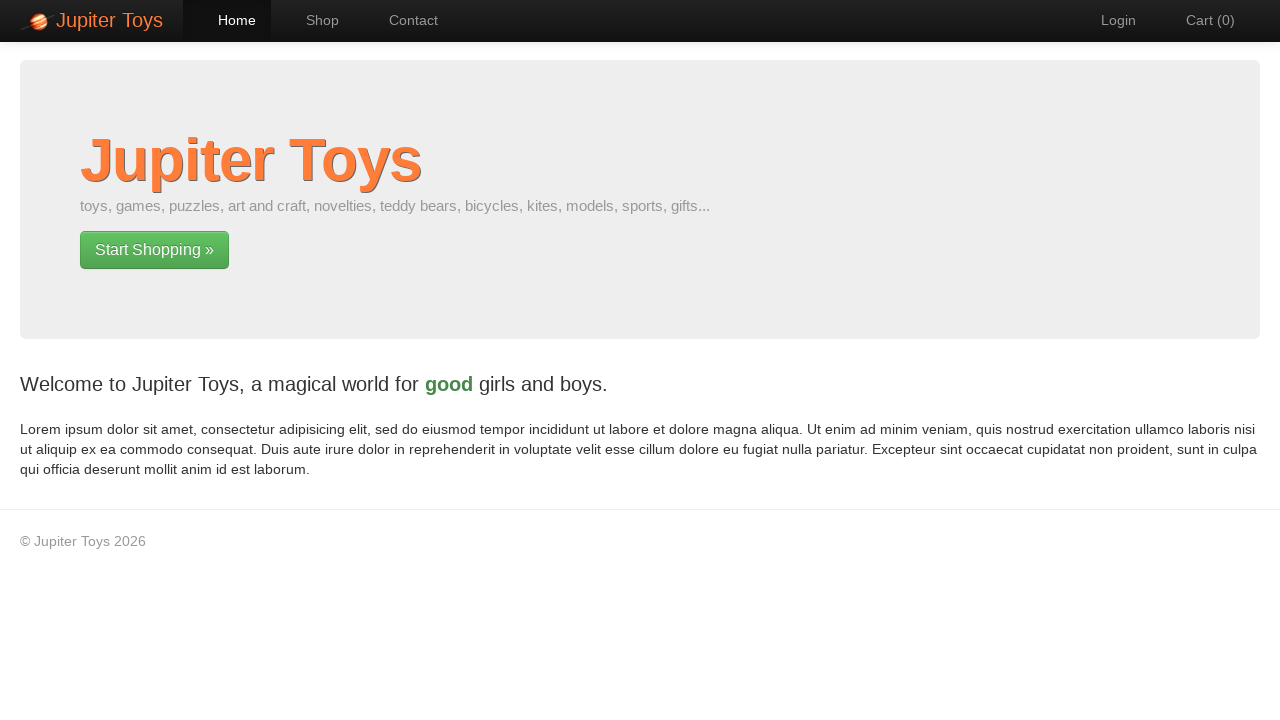

Clicked on Contact link at (404, 20) on a:text('Contact')
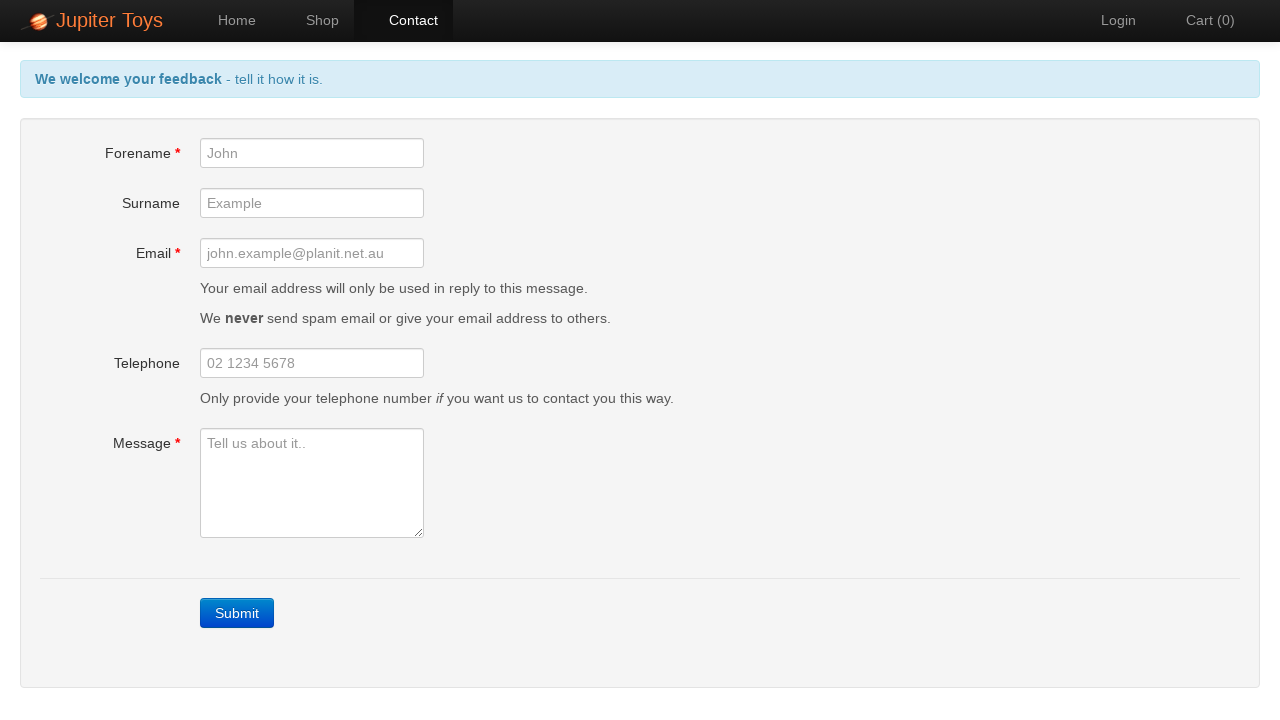

Clicked Submit button with empty form to trigger validation errors at (237, 613) on a:text('Submit')
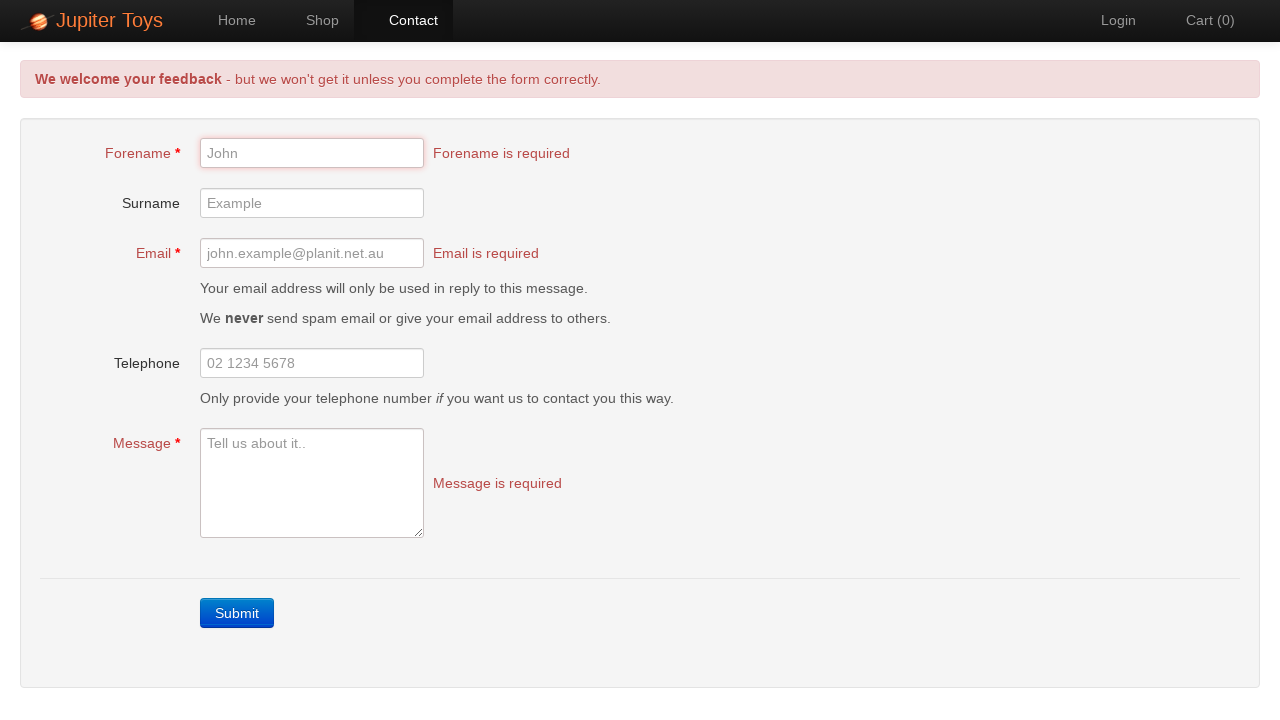

Error alert appeared on the page
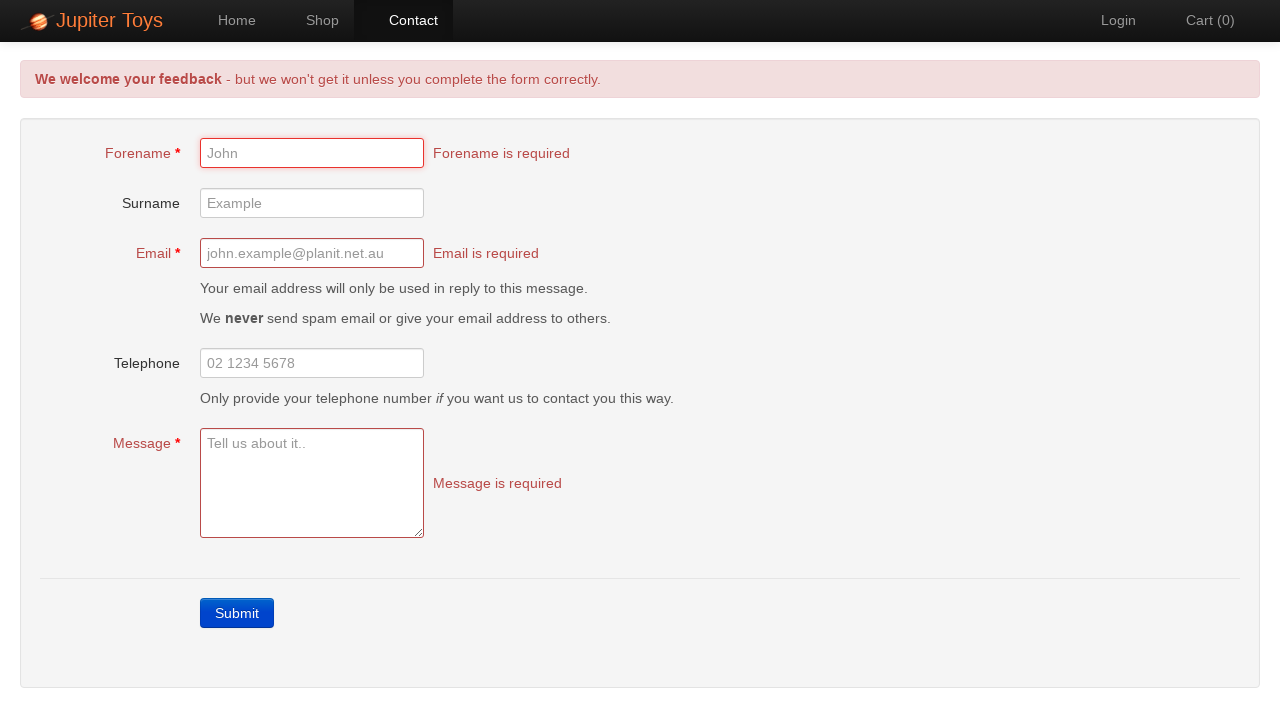

Filled forename field with 'Smita' on input[name='forename']
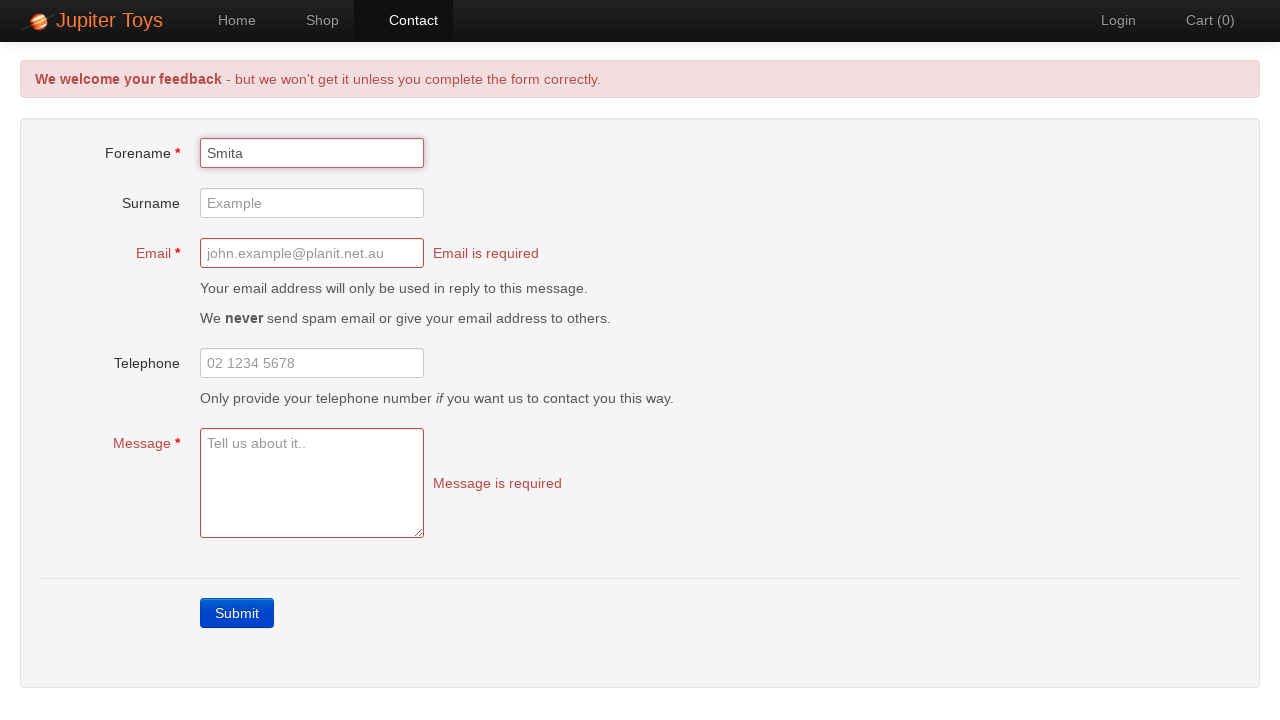

Filled email field with 'debasmita98@gmail.com' on input[name='email']
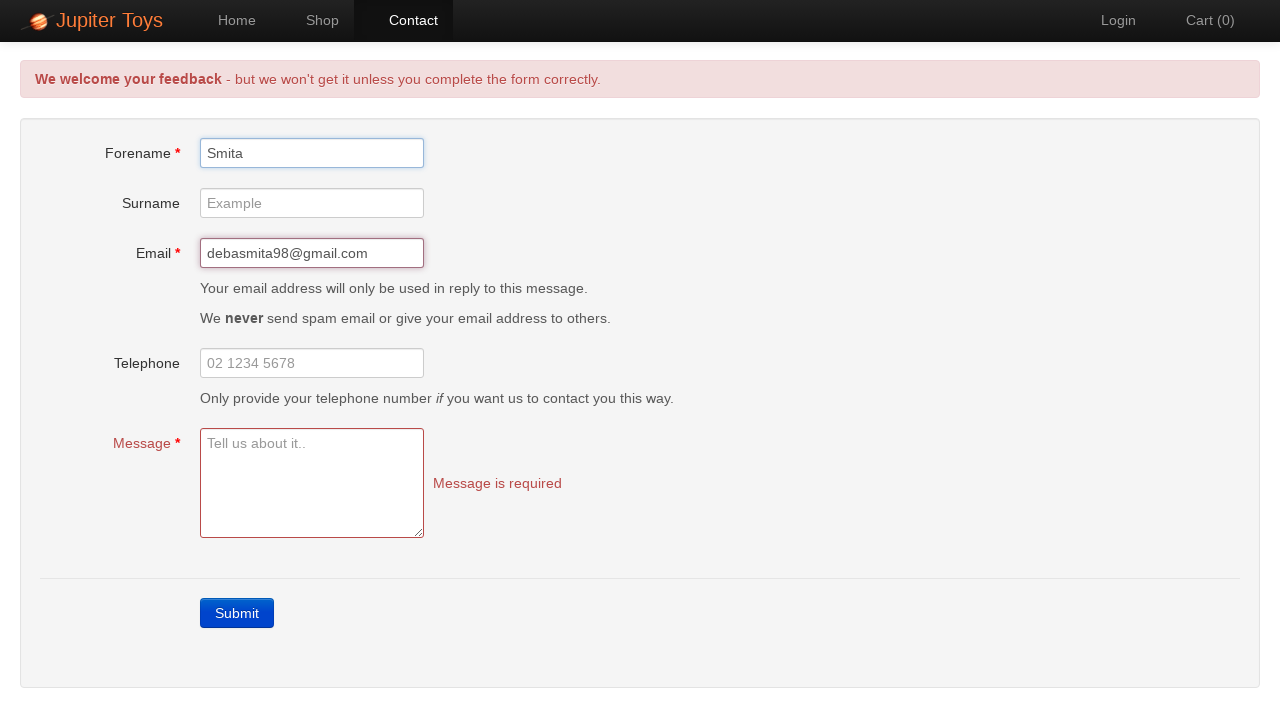

Filled message field with required text on textarea[name='message']
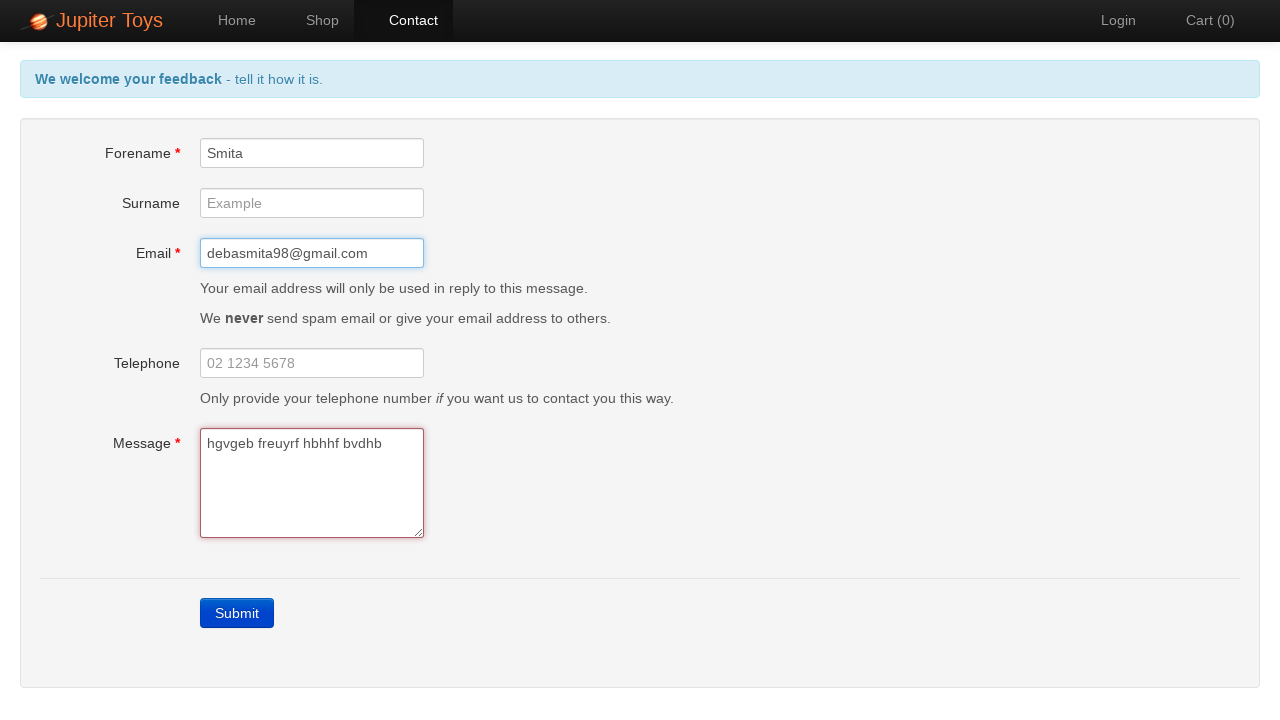

Clicked Submit button to submit the form with valid data at (237, 613) on a:text('Submit')
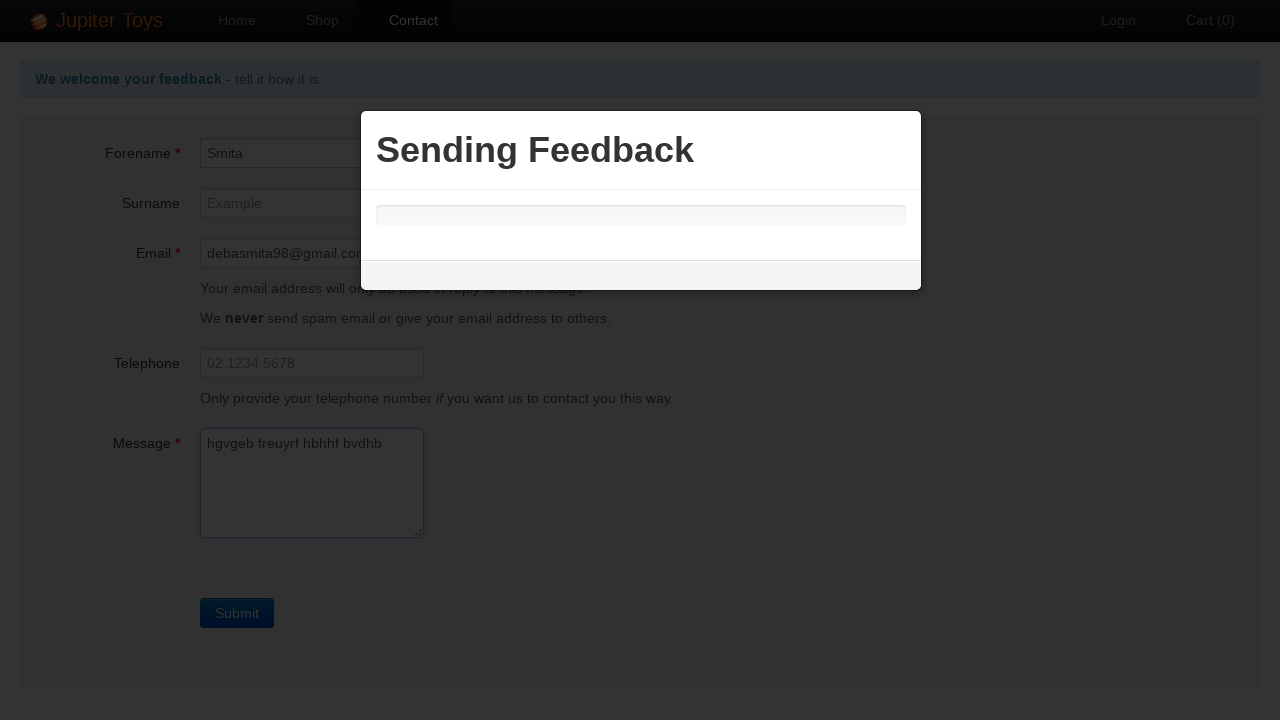

Success alert appeared confirming form submission
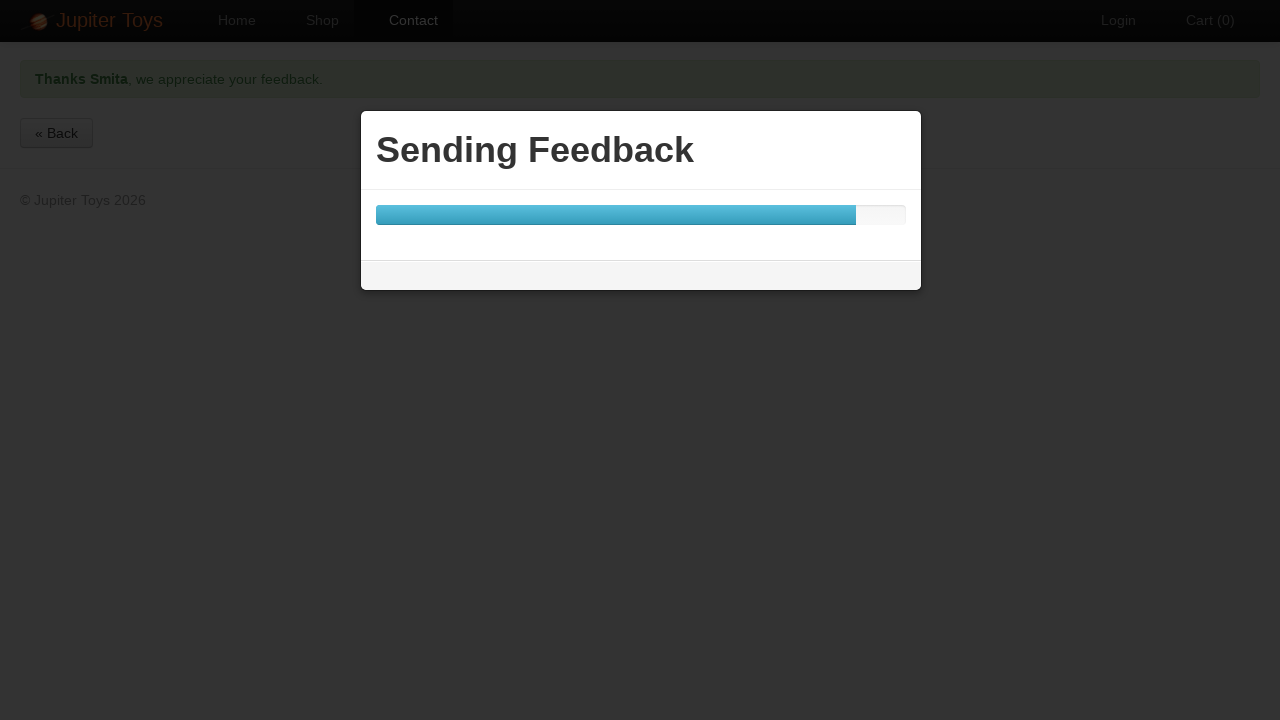

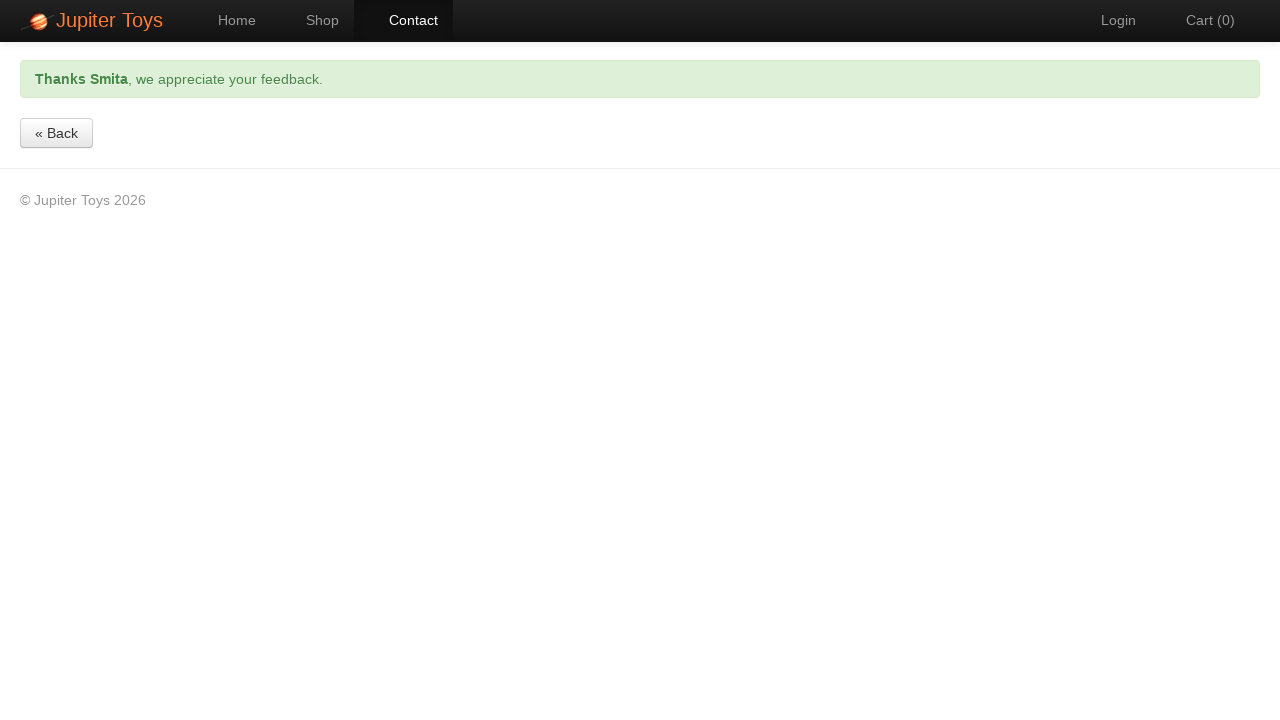